Tests iframe interaction on W3Schools Try It editor by switching to the result iframe, highlighting a submit button element, and verifying iframe structure

Starting URL: https://www.w3schools.com/jsref/tryit.asp?filename=tryjsref_submit_get

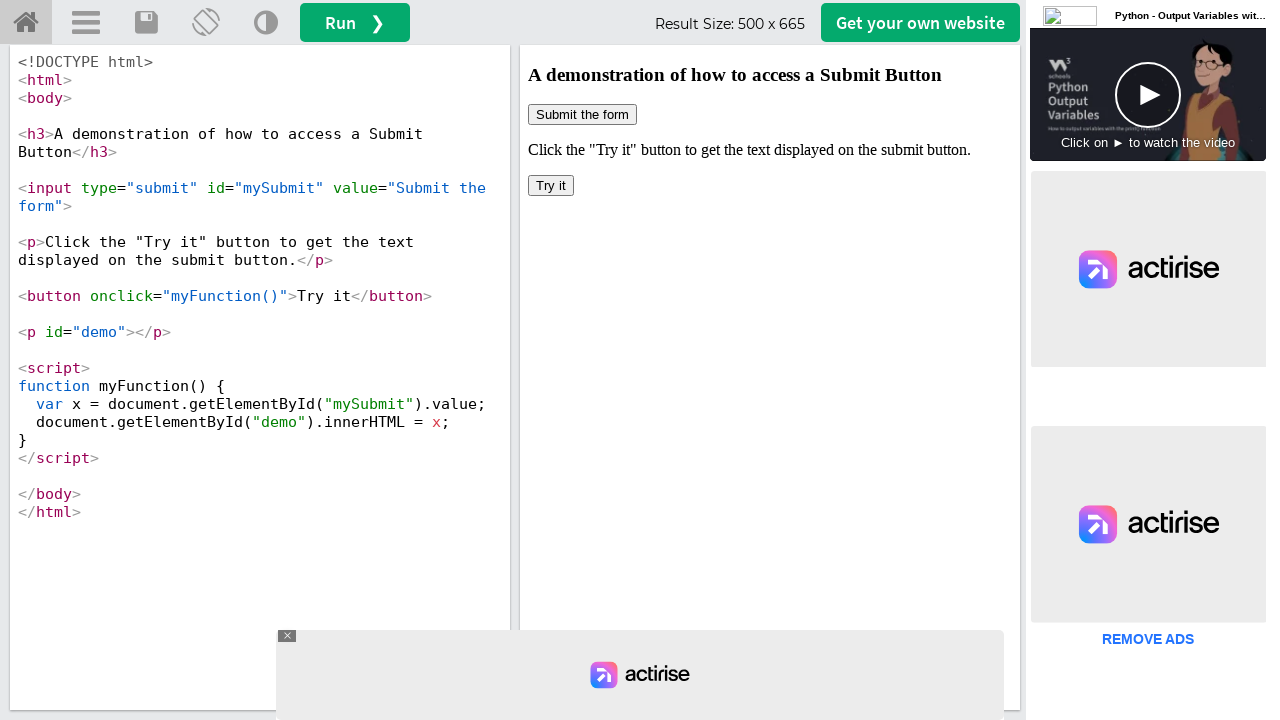

Switched to iframeResult iframe
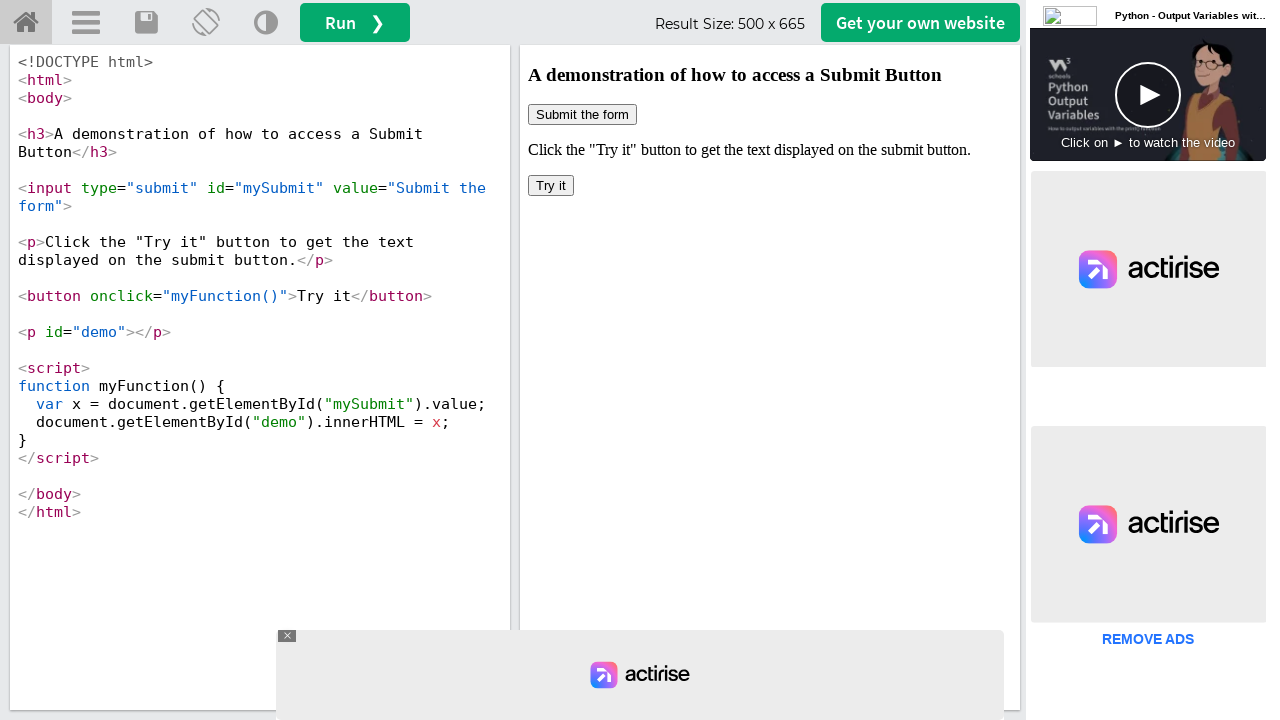

Located submit button element with id 'mySubmit'
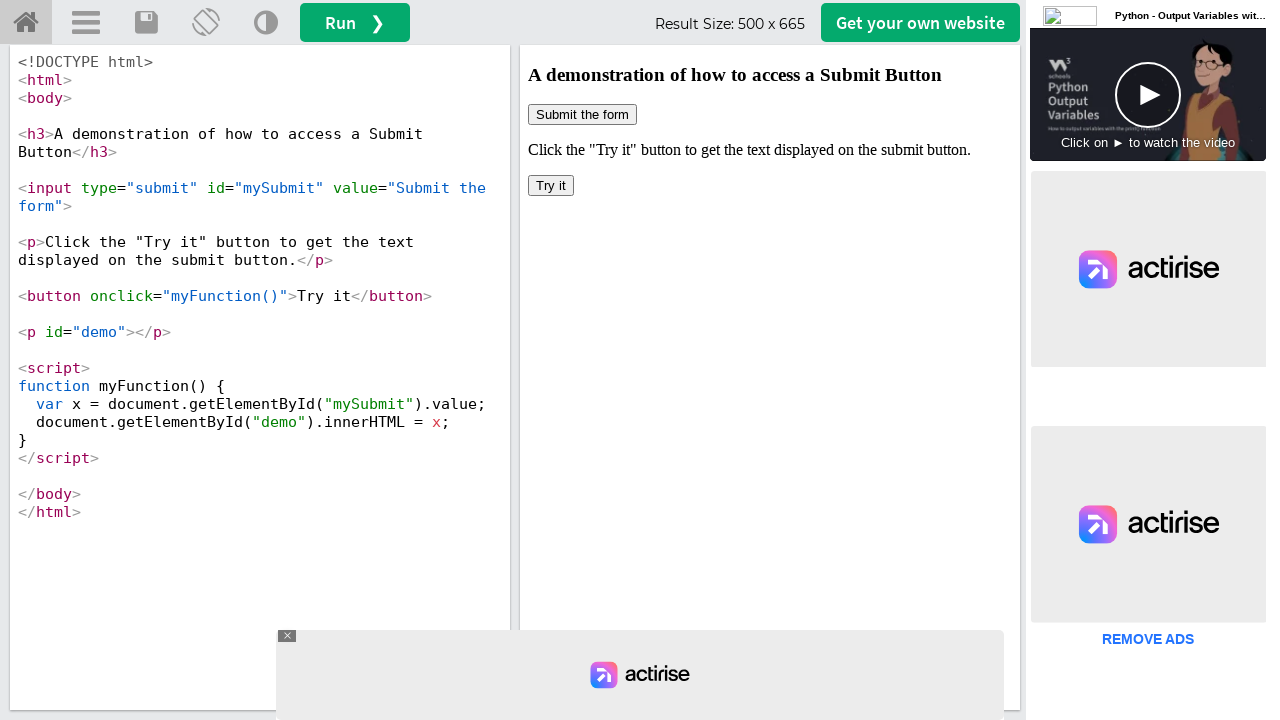

Applied red border highlight to submit button
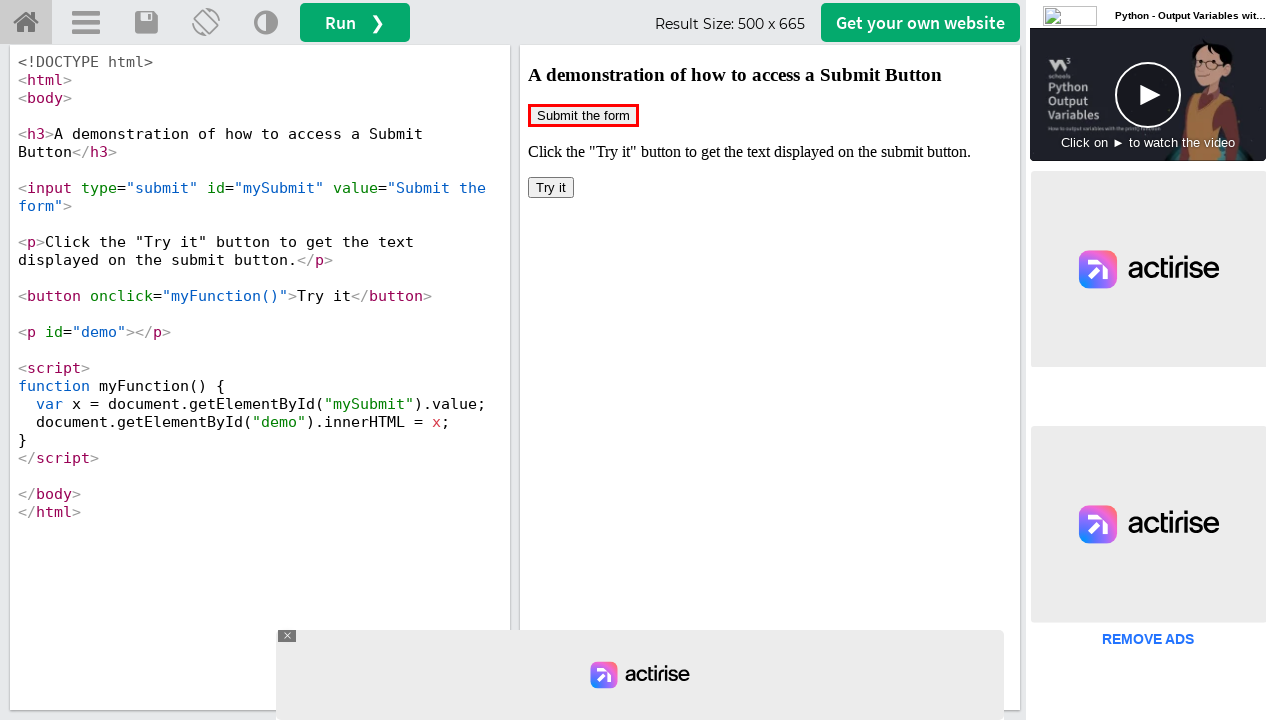

Verified iframe elements exist on page
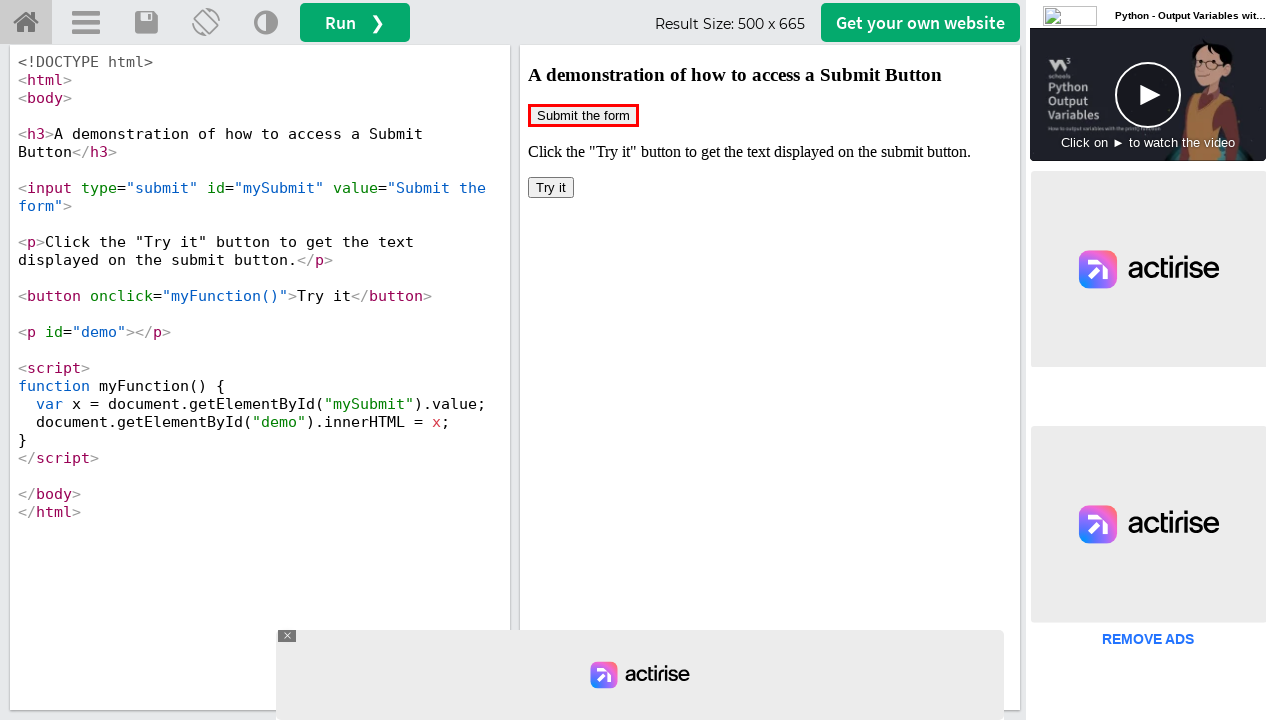

Retrieved all iframes on page - found 7 total
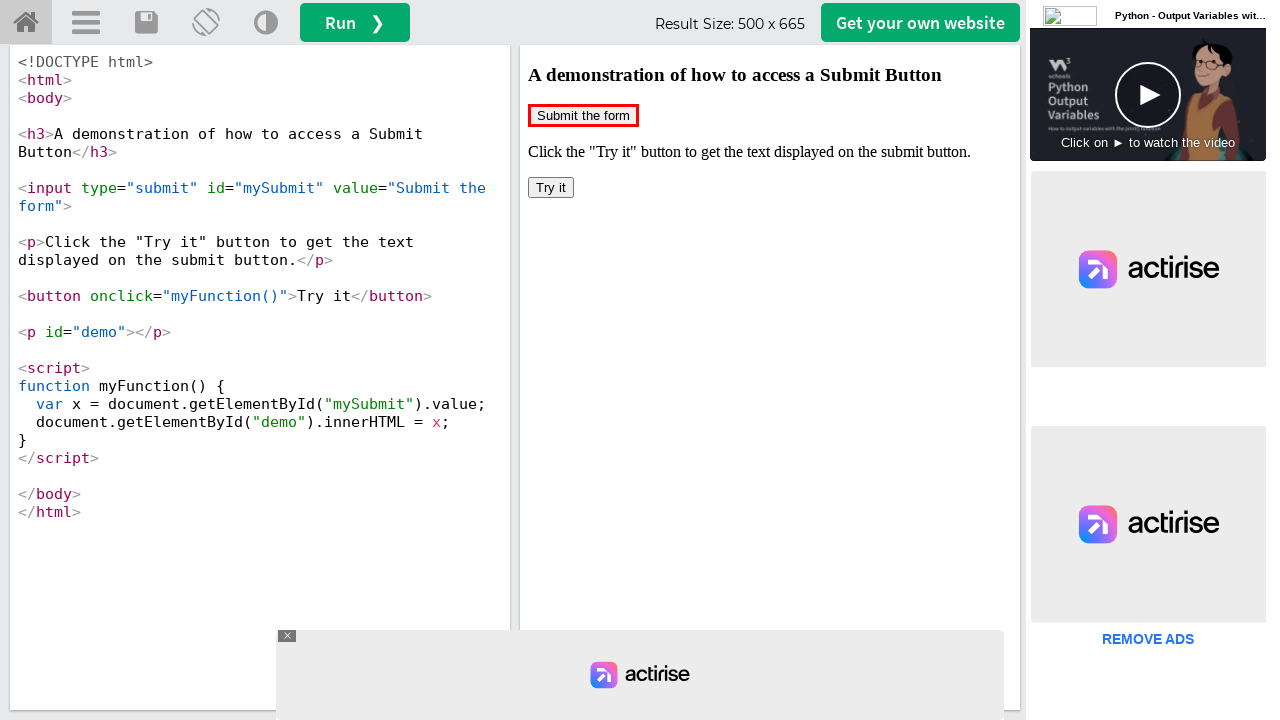

Verified iframe with id 'iframeResult'
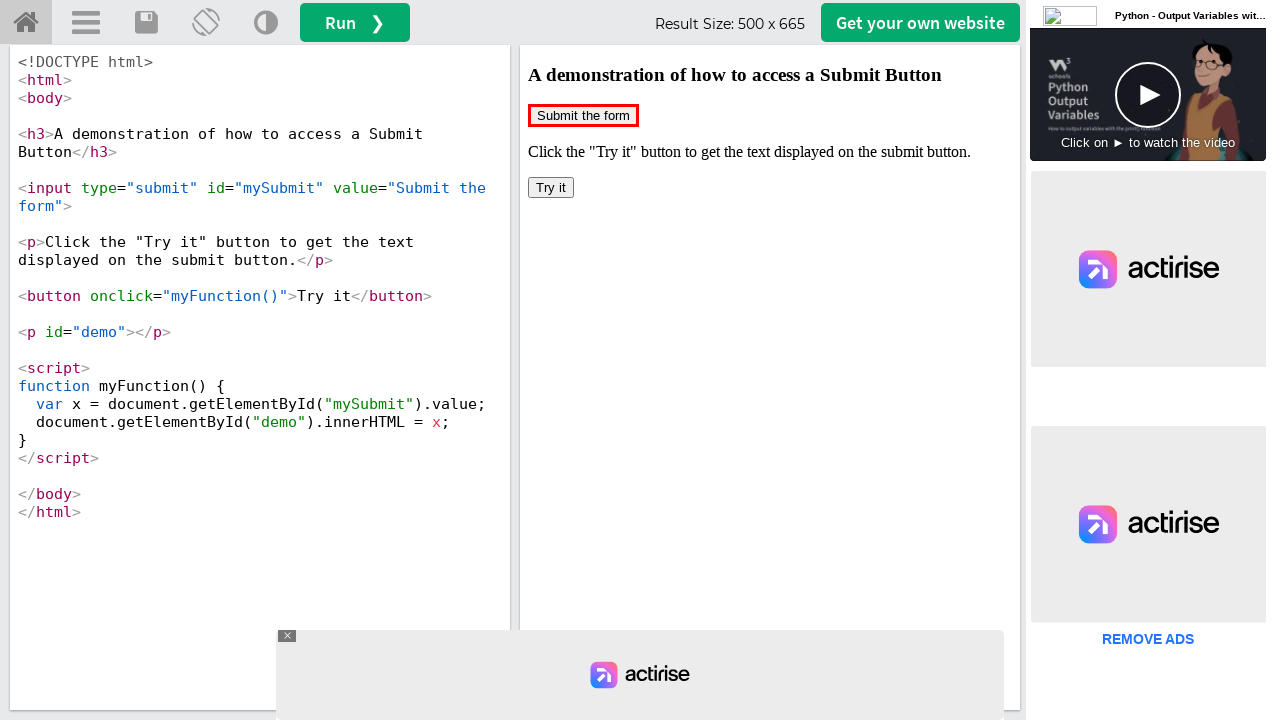

Verified iframe without id attribute
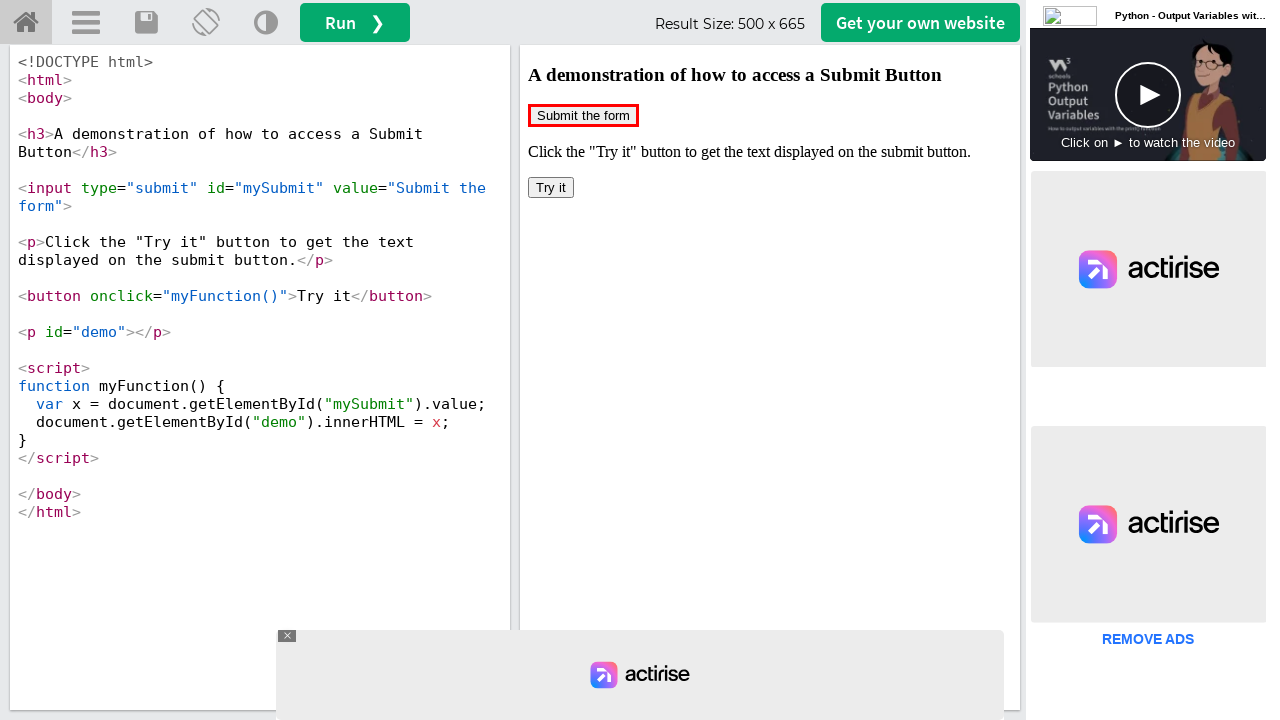

Verified iframe without id attribute
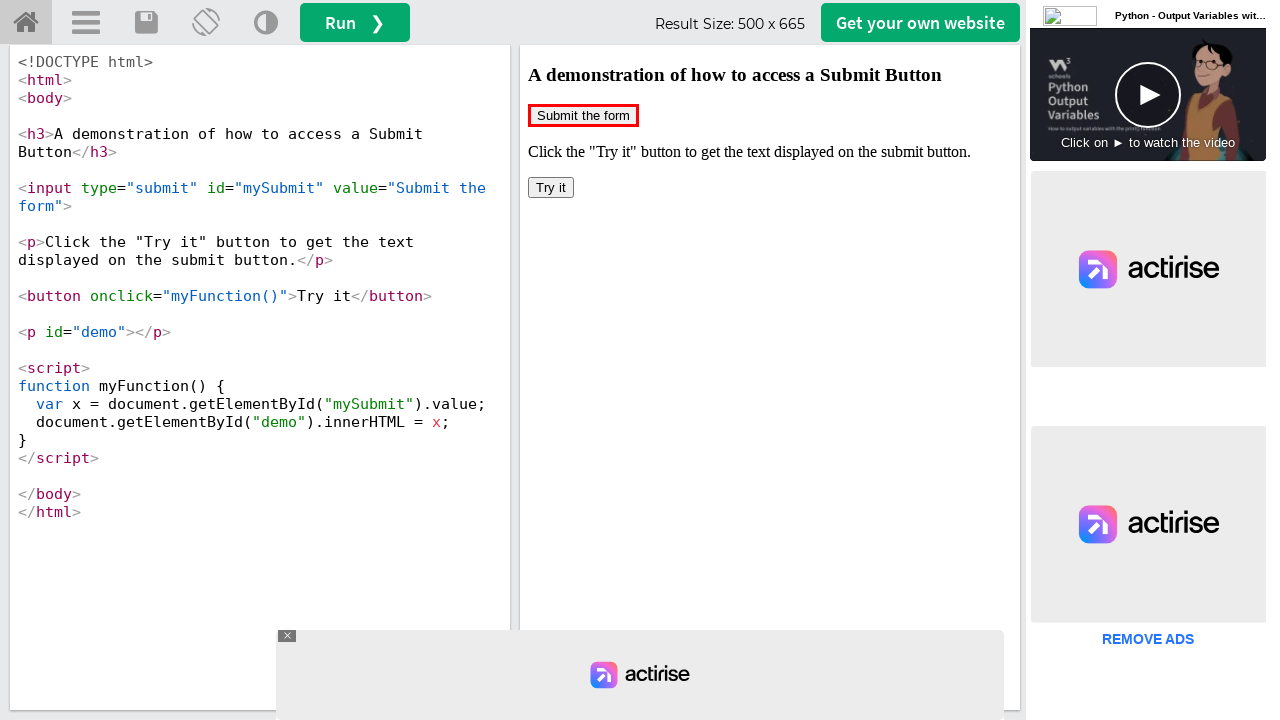

Verified iframe without id attribute
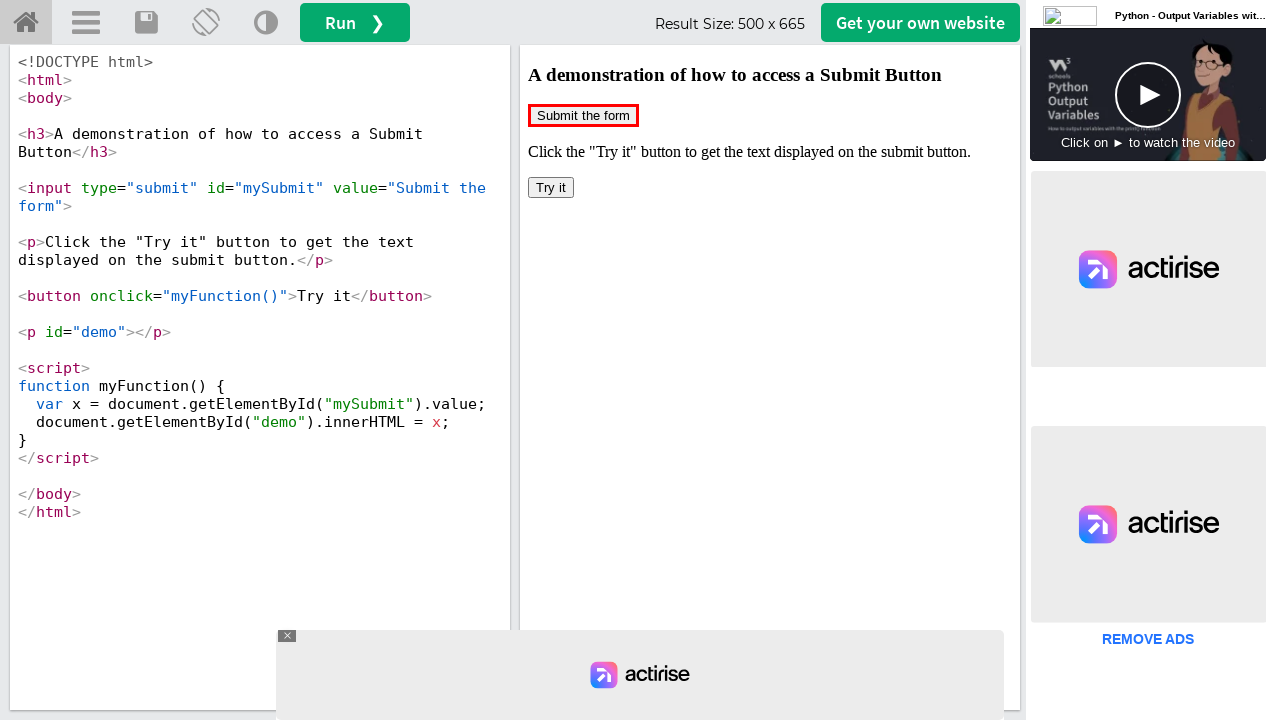

Verified iframe without id attribute
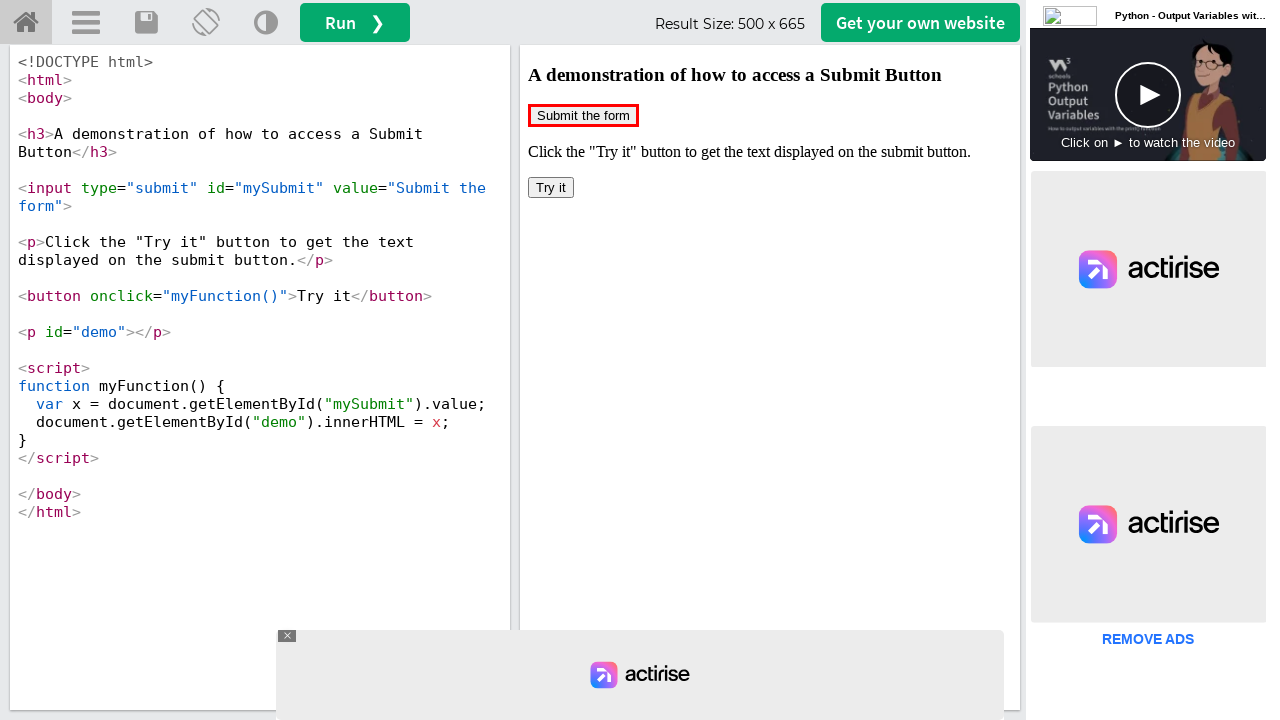

Verified iframe without id attribute
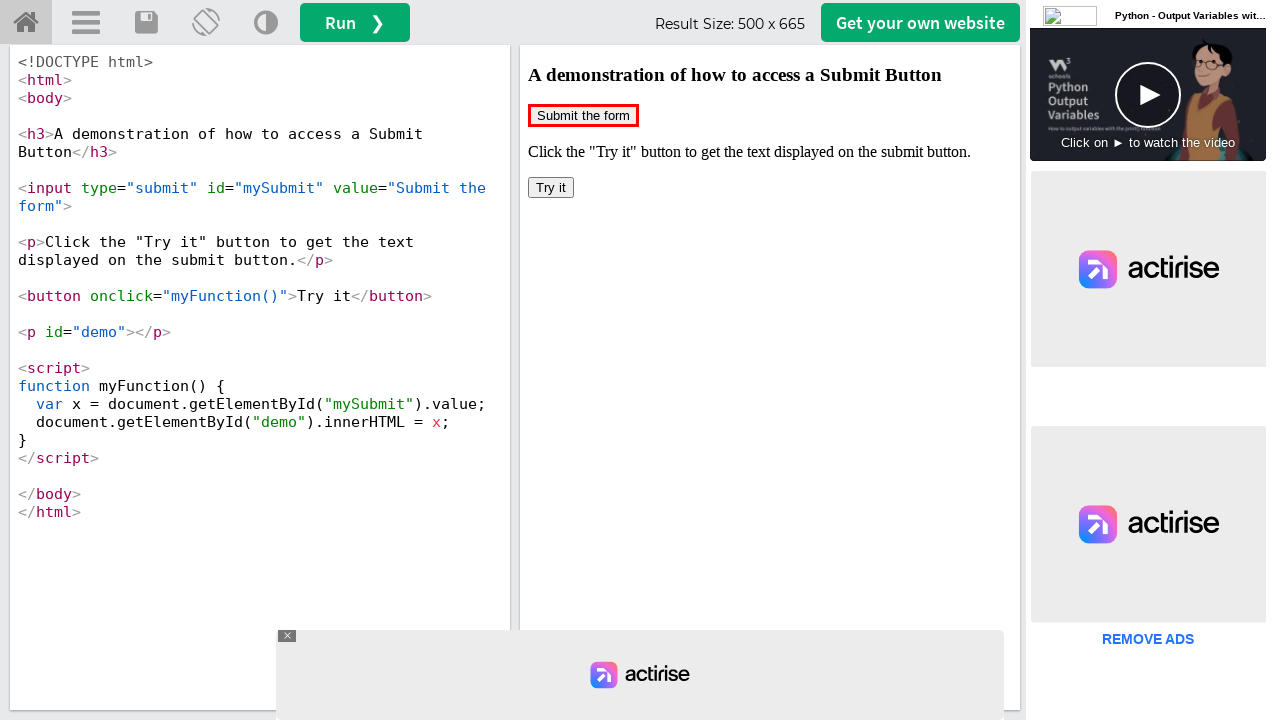

Verified iframe with id '1aee94c85dc0ee'
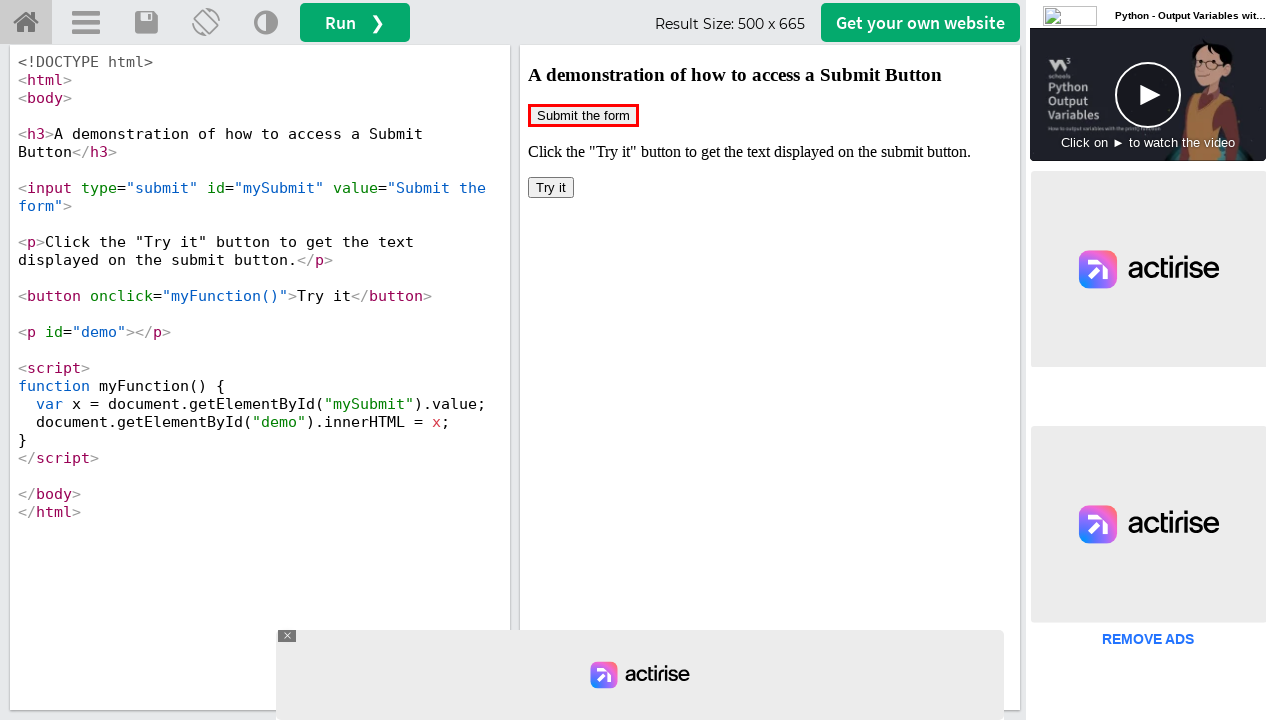

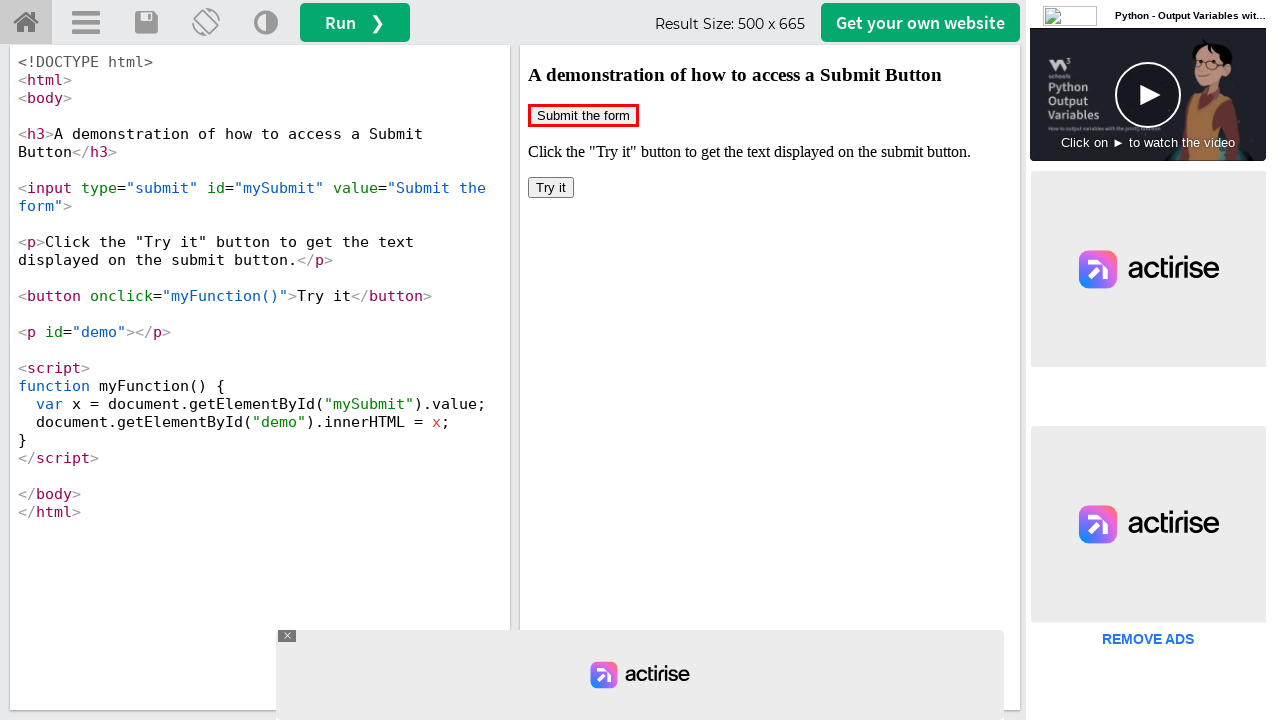